Tests file download functionality by navigating to a download page, clicking the first download link, and verifying that a file is downloaded successfully.

Starting URL: http://the-internet.herokuapp.com/download

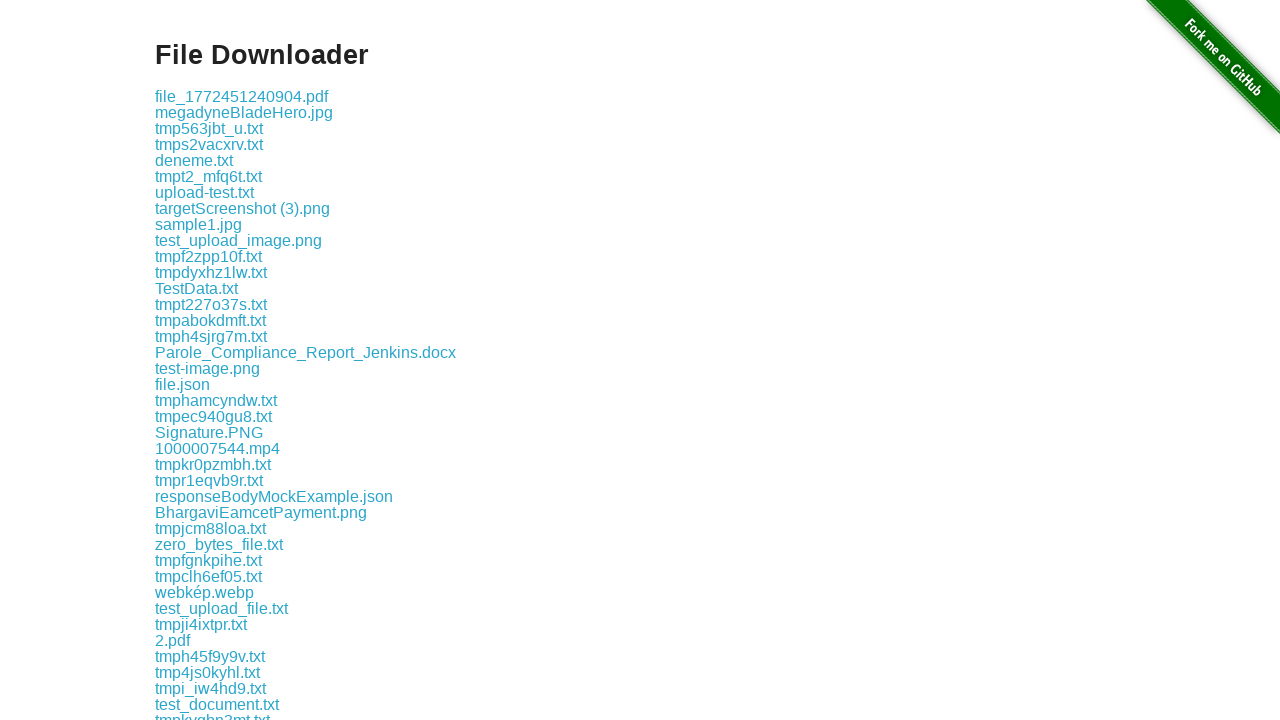

Located the first download link on the page
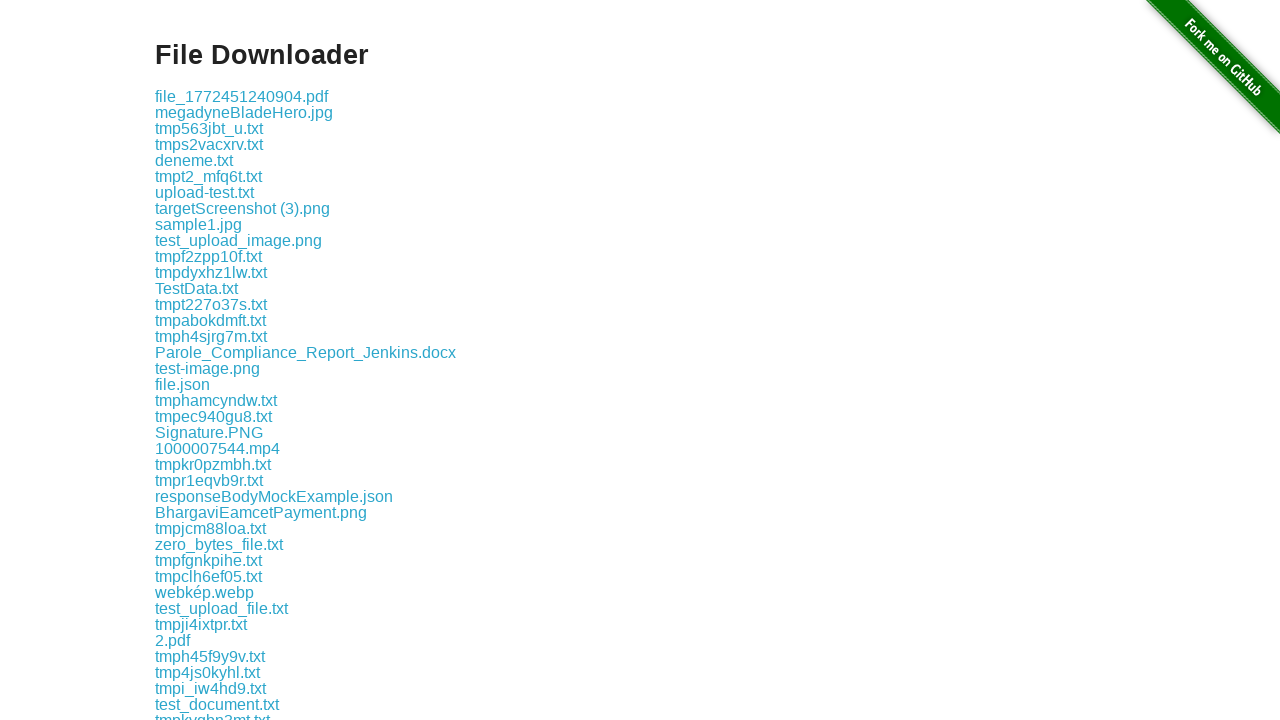

Clicked the first download link at (242, 96) on .example a >> nth=0
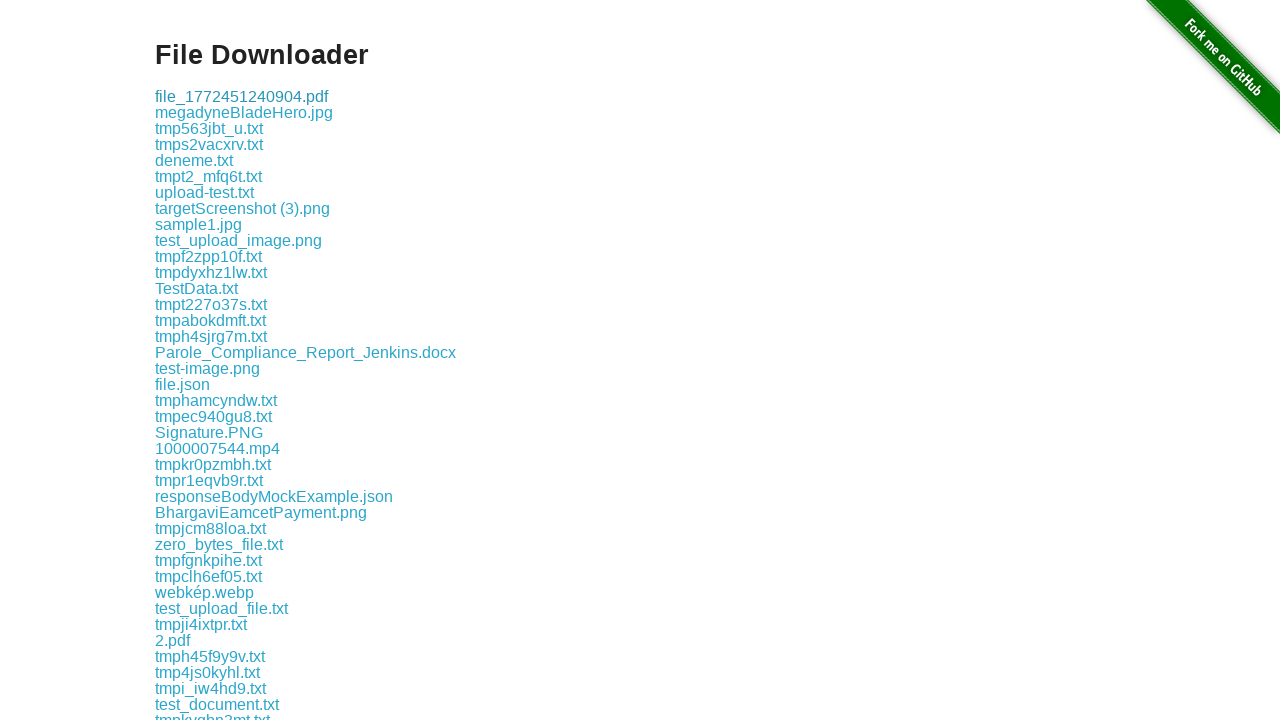

Waited 1 second for download to complete
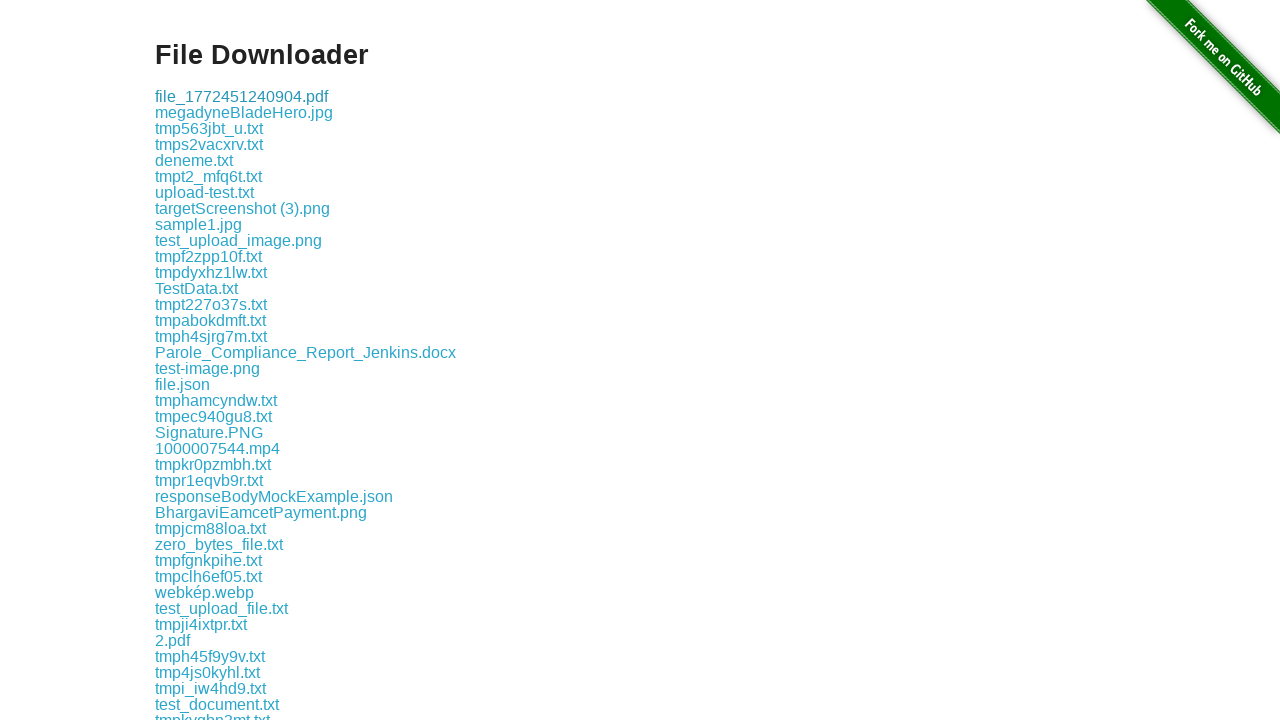

Verified page is still accessible after download
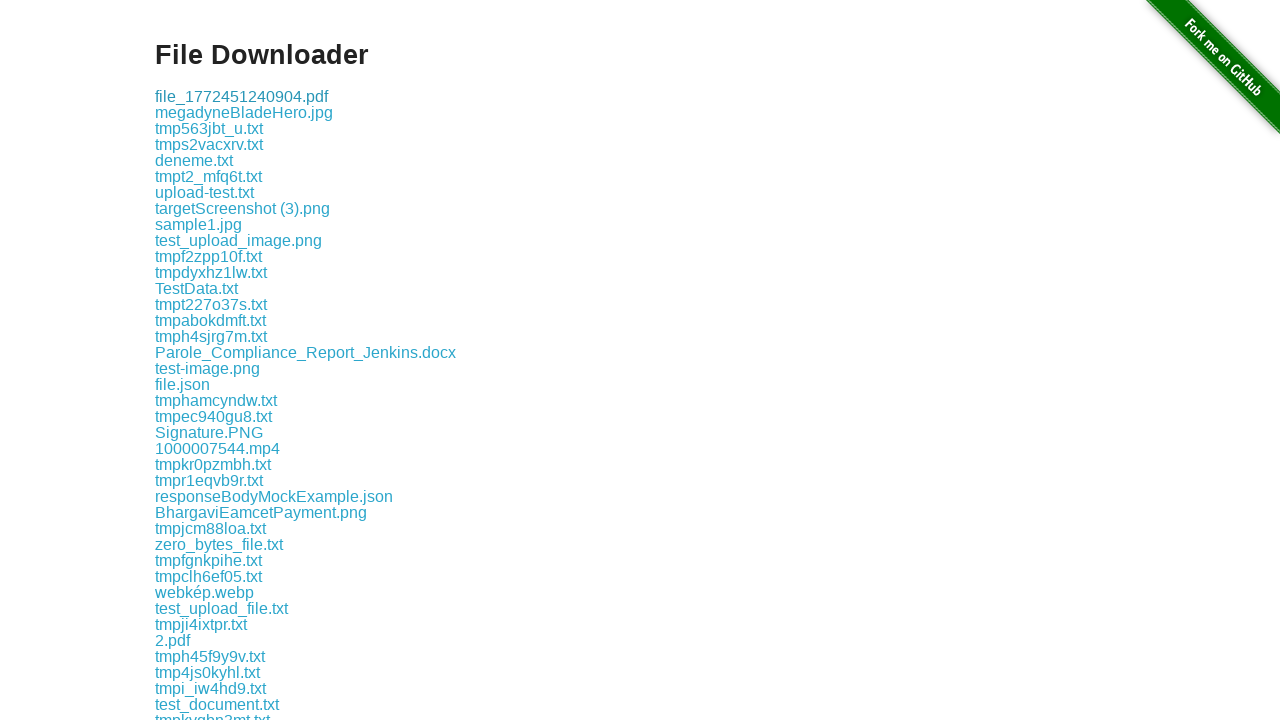

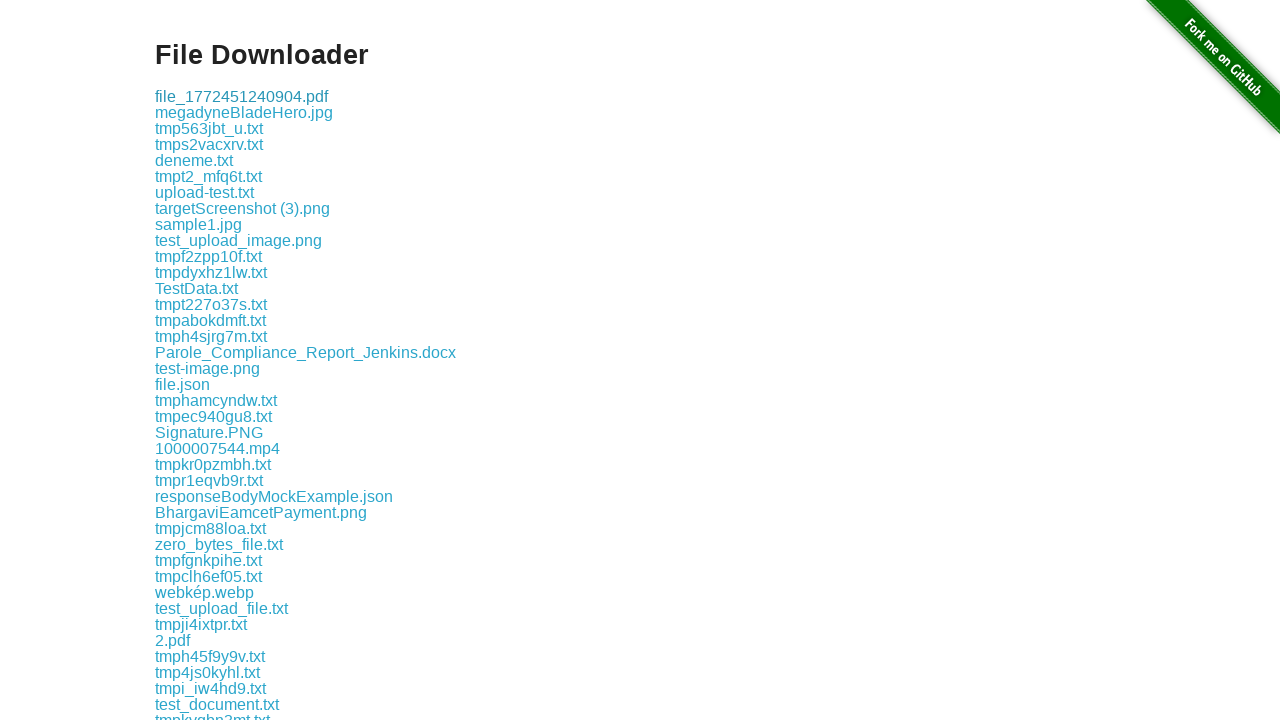